Tests multi-select dropdown functionality by selecting even numbers, deselecting options, and manipulating selections to verify dropdown behavior

Starting URL: http://automationbykrishna.com/index.html

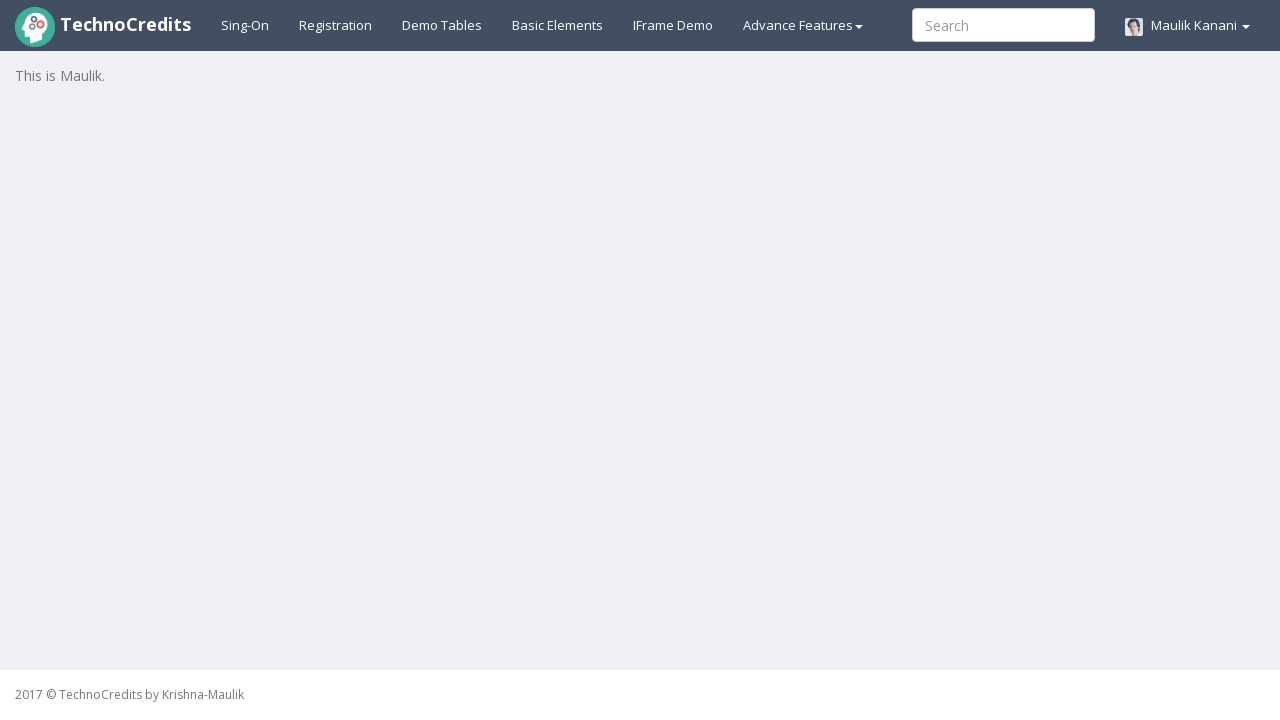

Clicked on Basic Elements section at (558, 25) on #basicelements
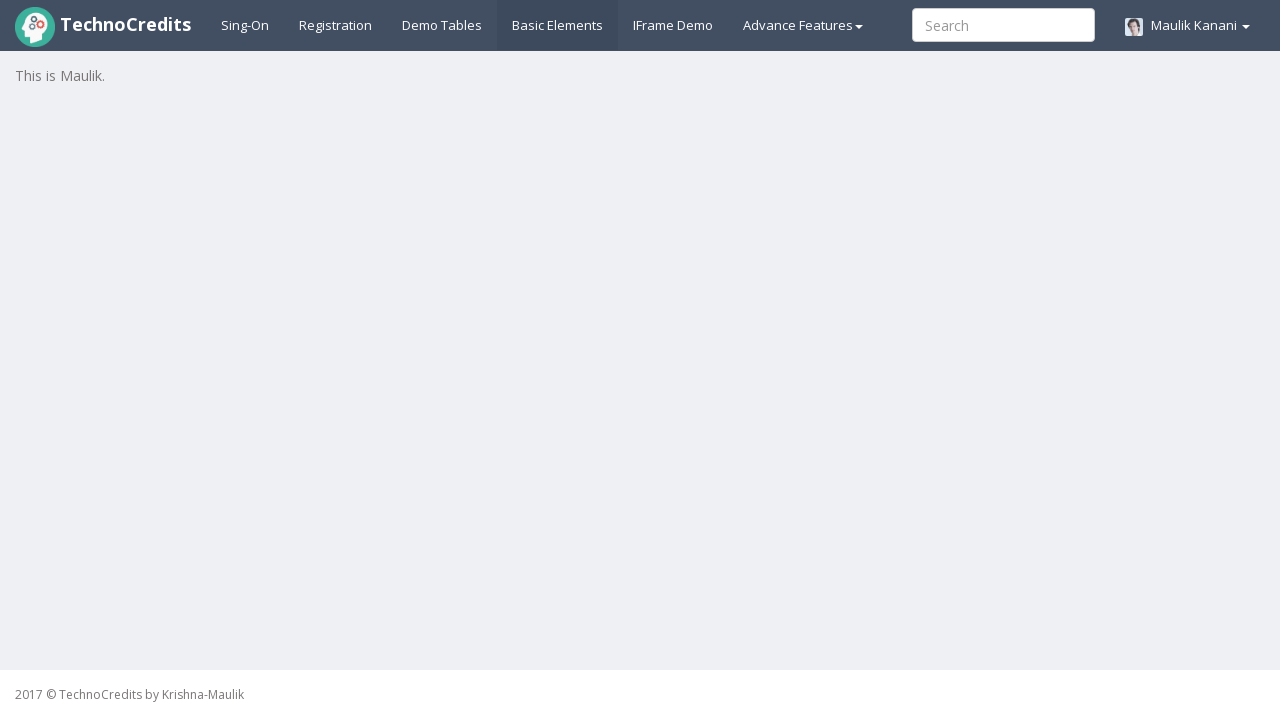

Waited for page to load (2000ms)
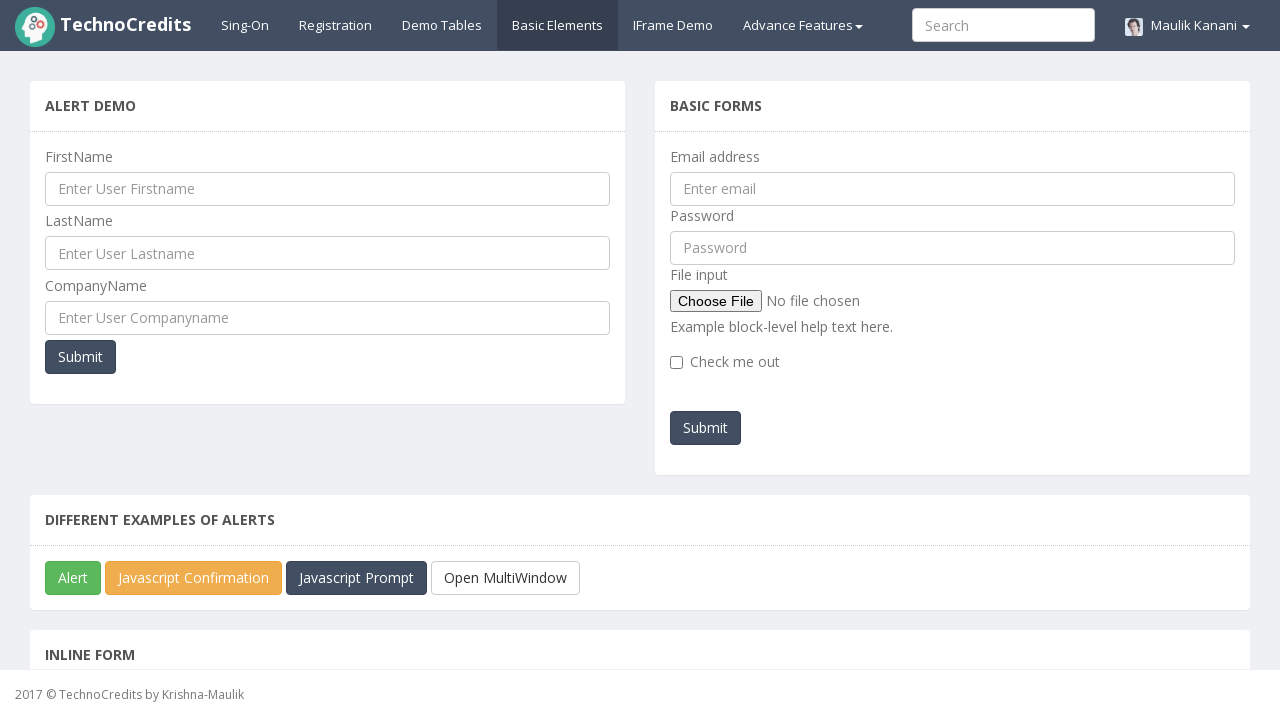

Multi-select dropdown element became available
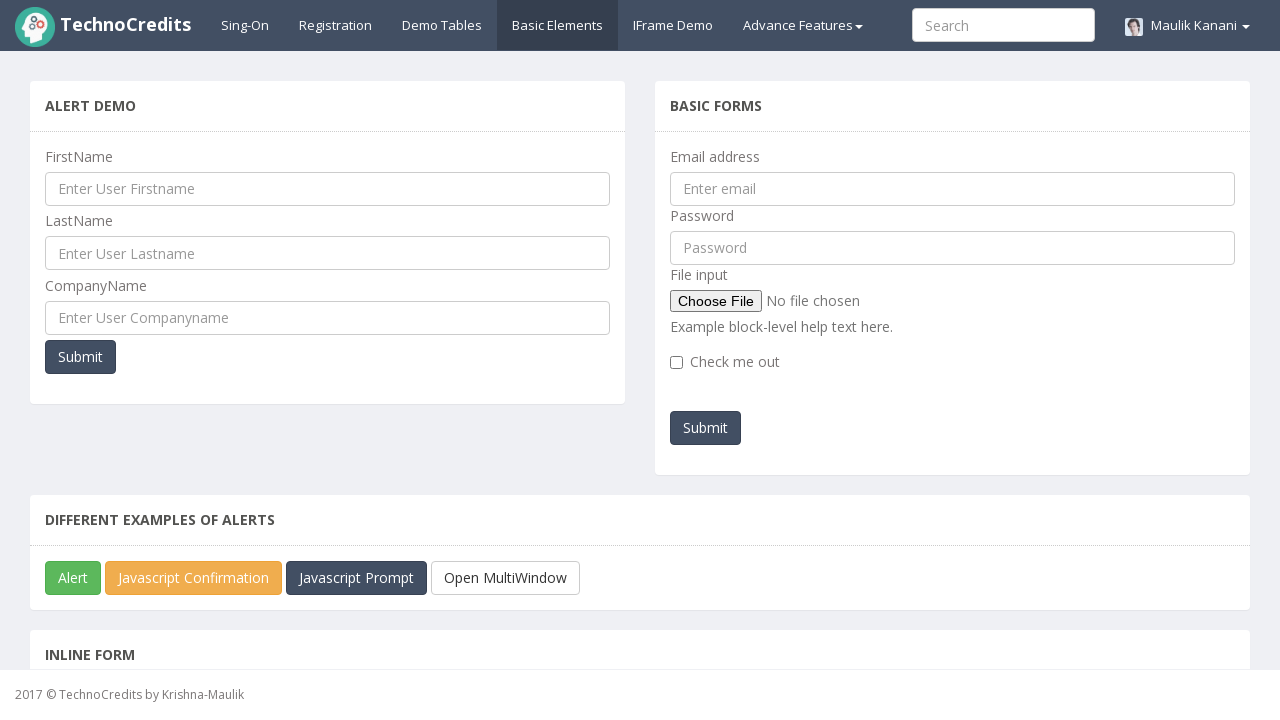

Scrolled multi-select dropdown into view
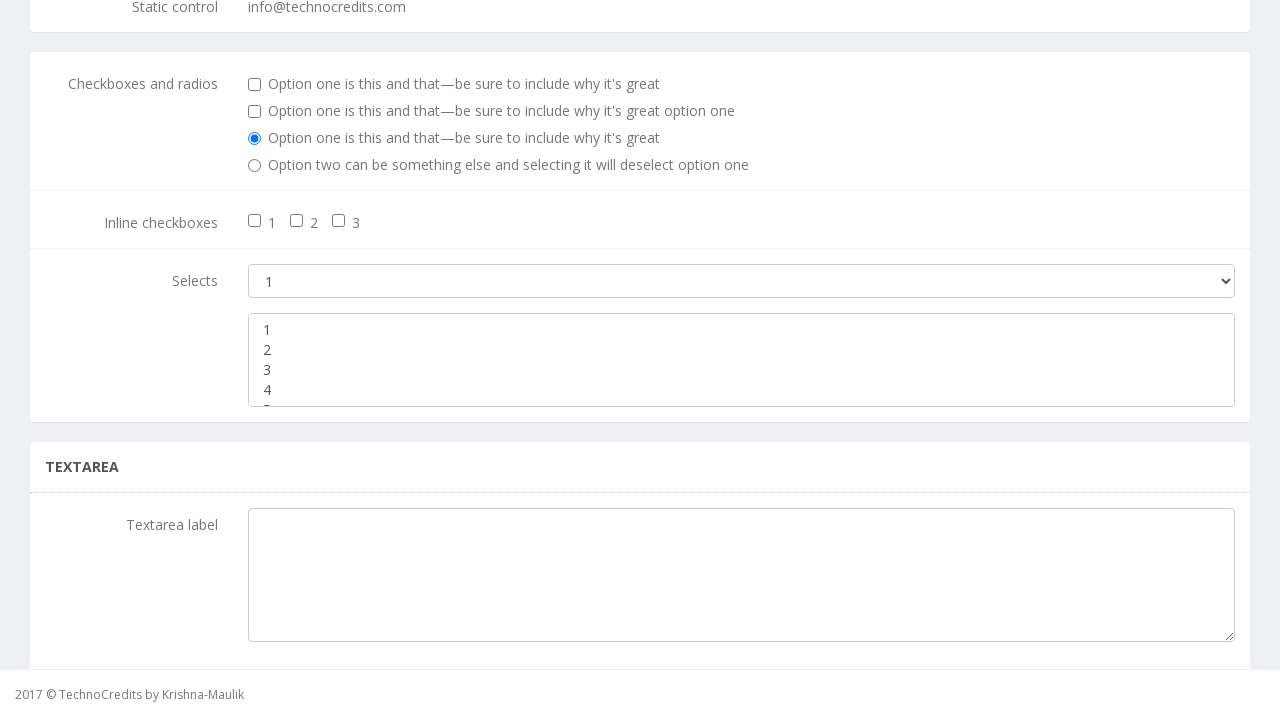

Retrieved all options from multi-select dropdown (5 options found)
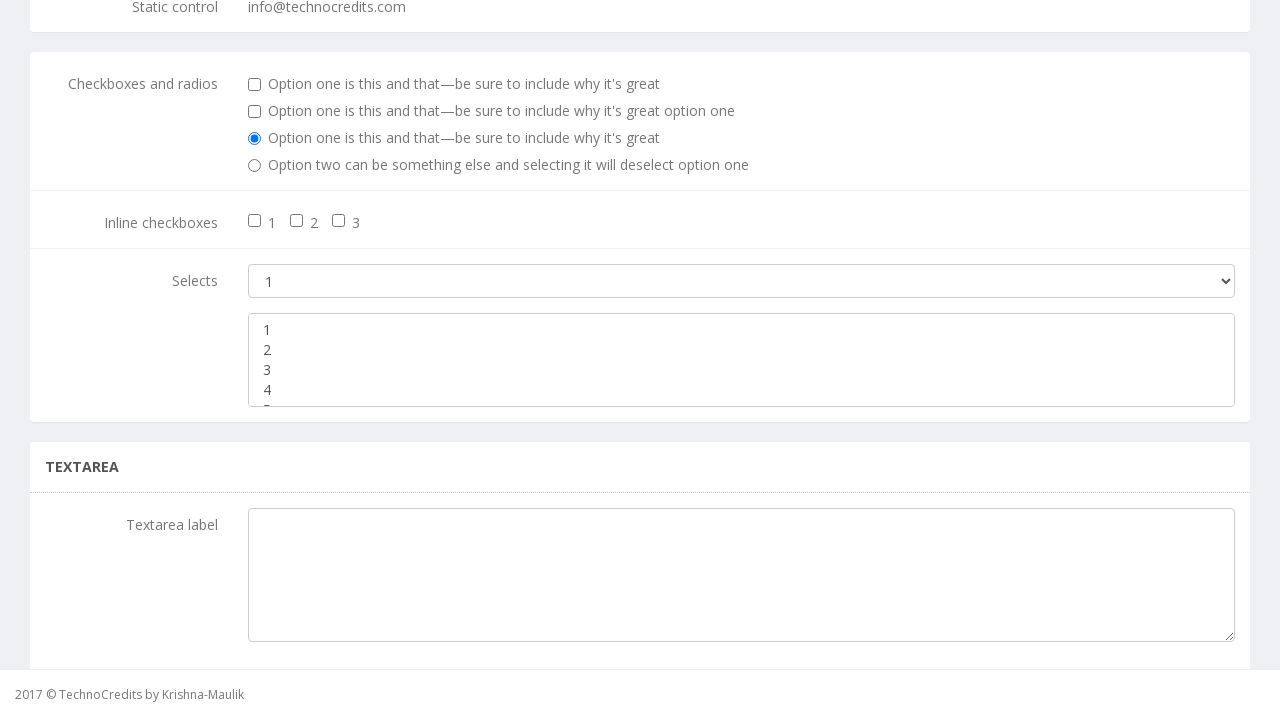

Selected even number option: 2 on xpath=//div[@class='panel-body']//div[3]//select[2]
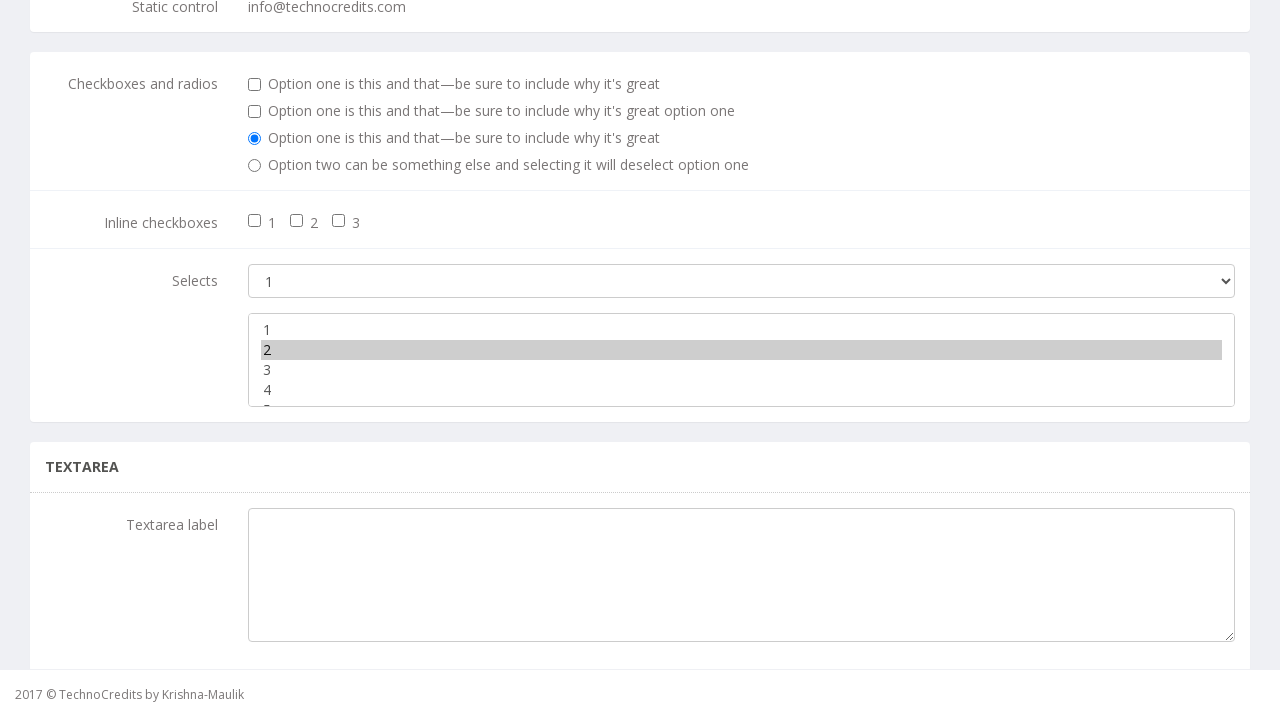

Selected even number option: 4 on xpath=//div[@class='panel-body']//div[3]//select[2]
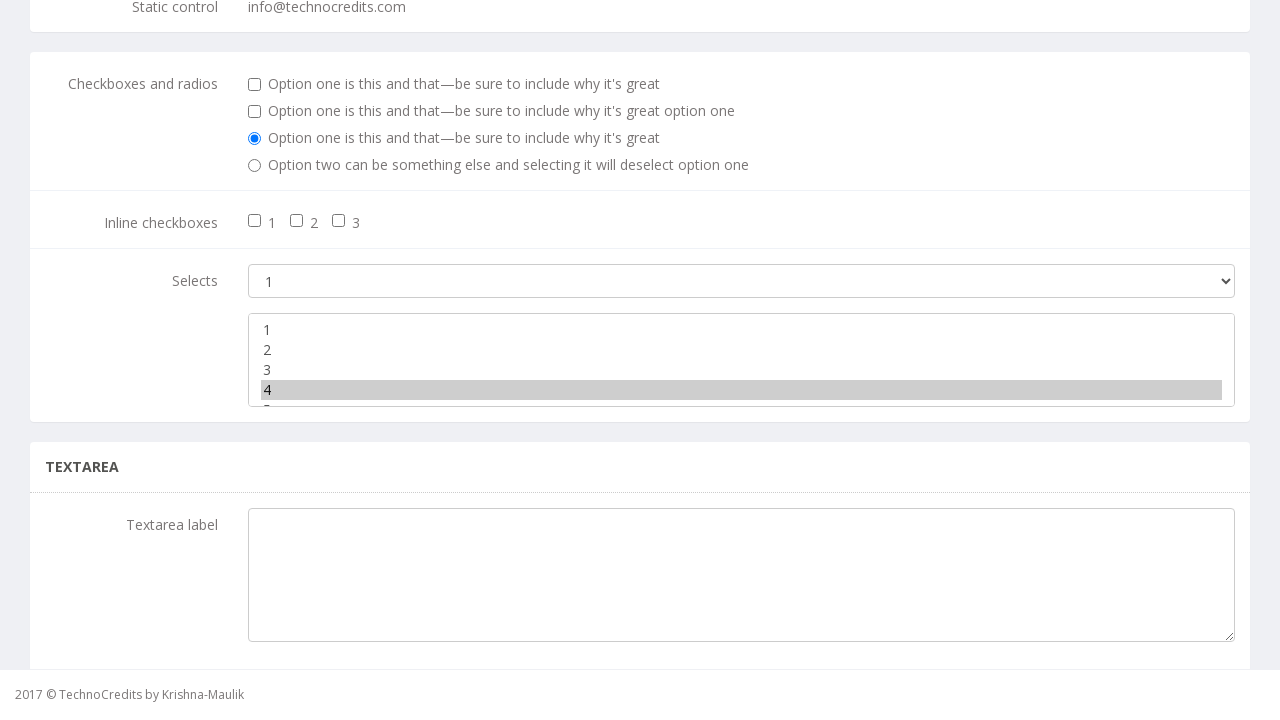

Retrieved selected options from dropdown (1 selected)
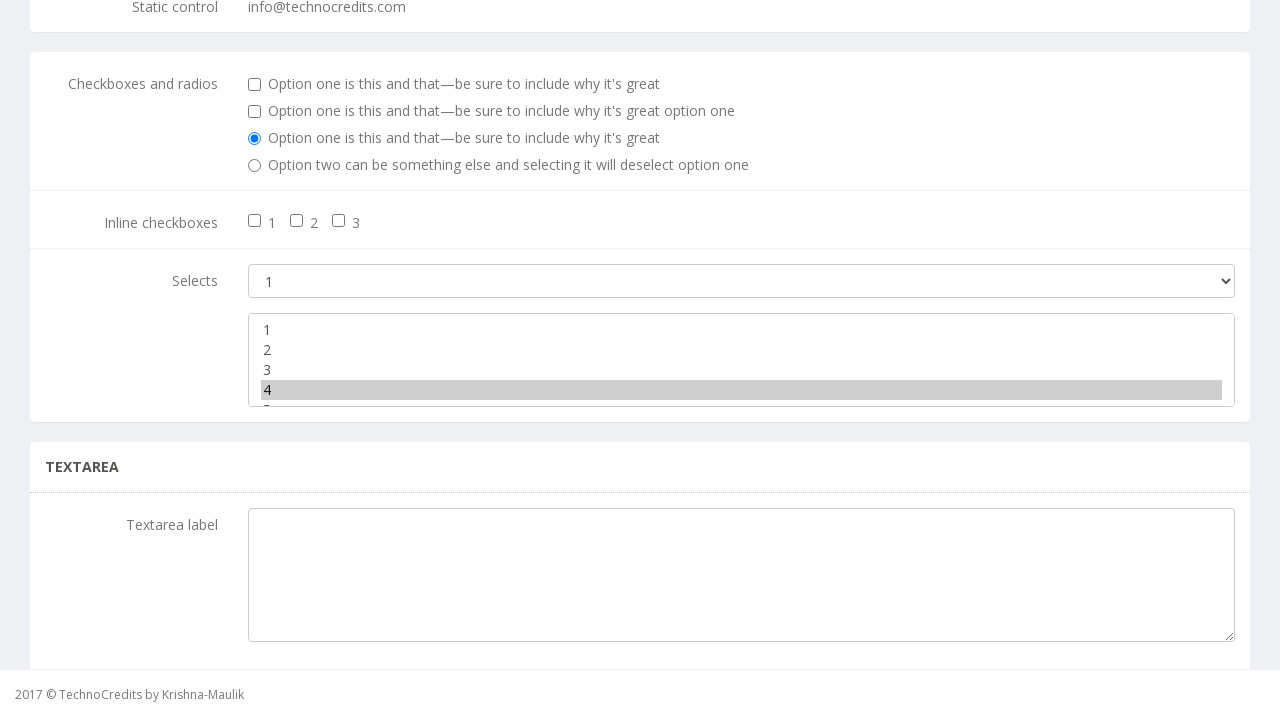

Pressed Control key down for multi-select deselection
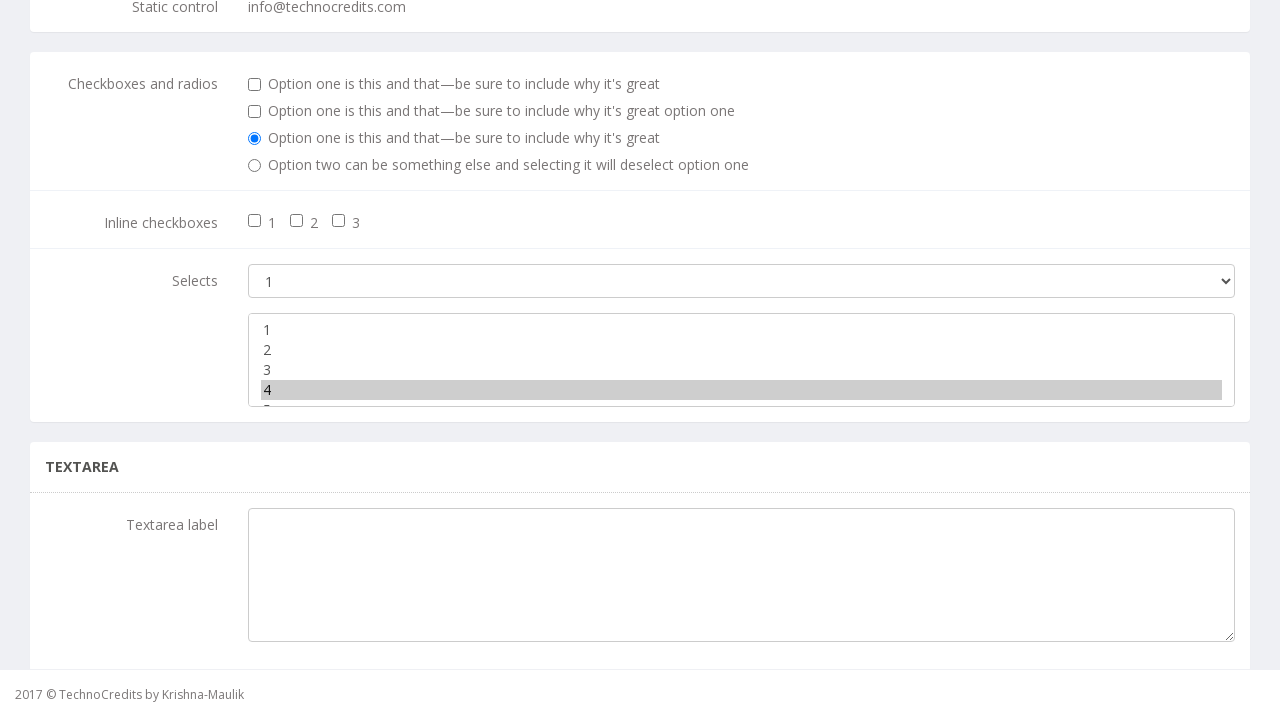

Ctrl+clicked to deselect first selected option: 4 at (742, 390) on //div[@class='panel-body']//div[3]//select[2]/option[text()='4']
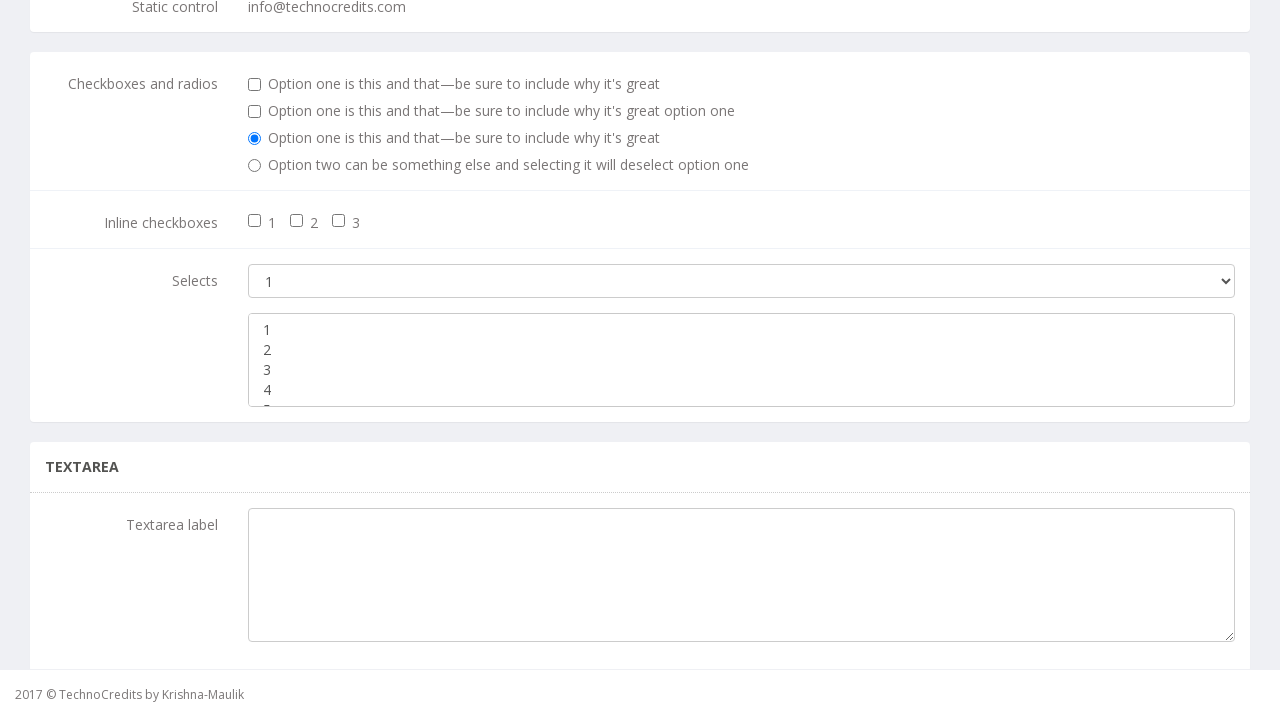

Released Control key
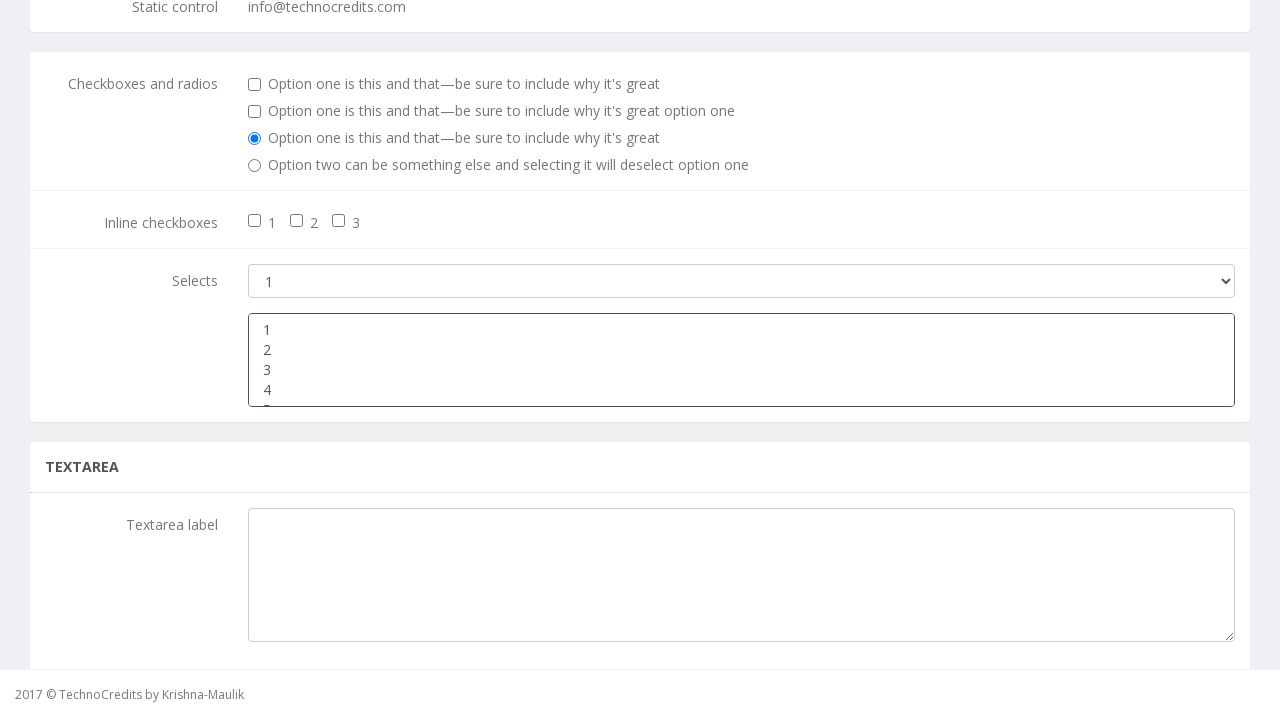

Retrieved all option elements for toggling (5 options)
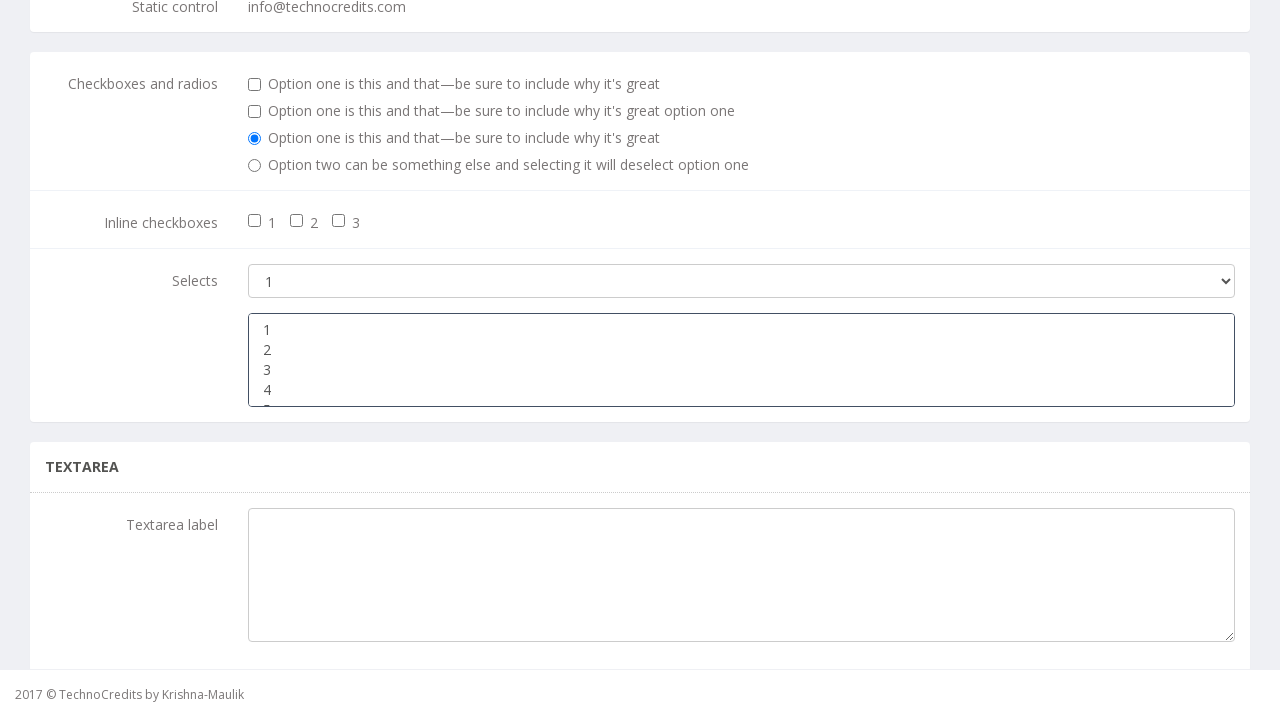

Pressed Control key down for toggle selection
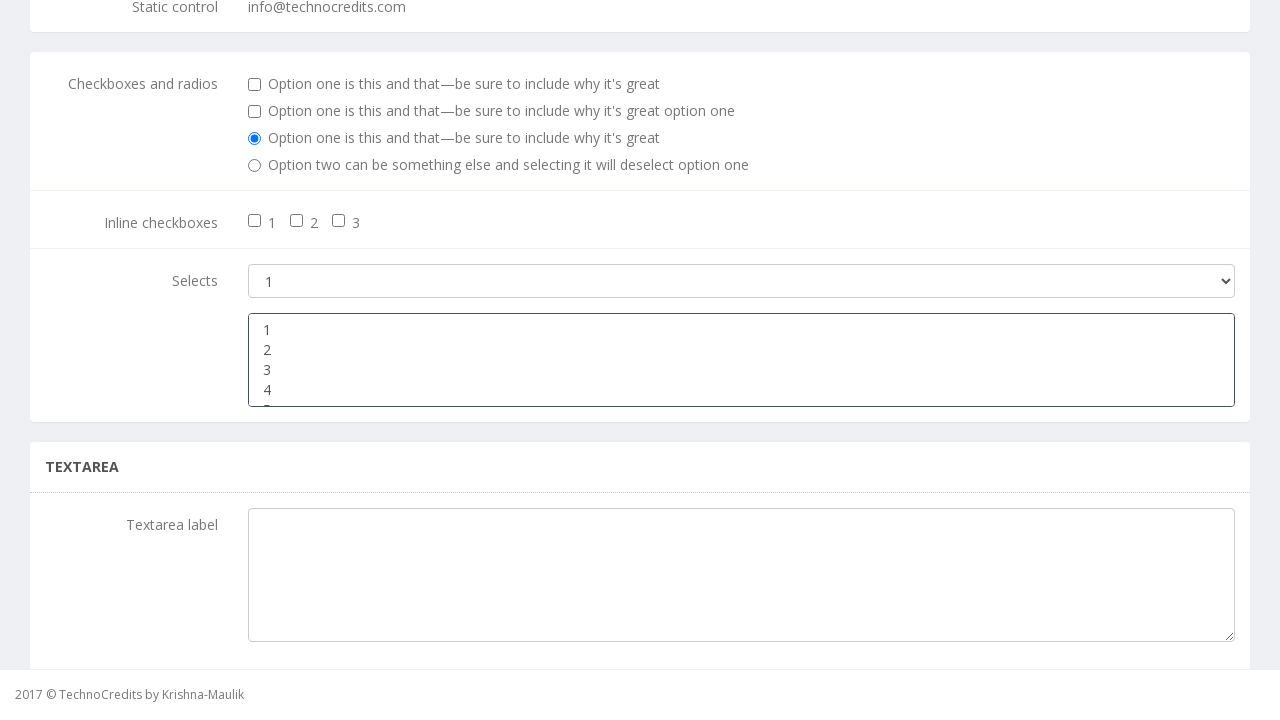

Ctrl+clicked option to toggle selection: 1 at (742, 330) on xpath=//div[@class='panel-body']//div[3]//select[2] >> option >> nth=0
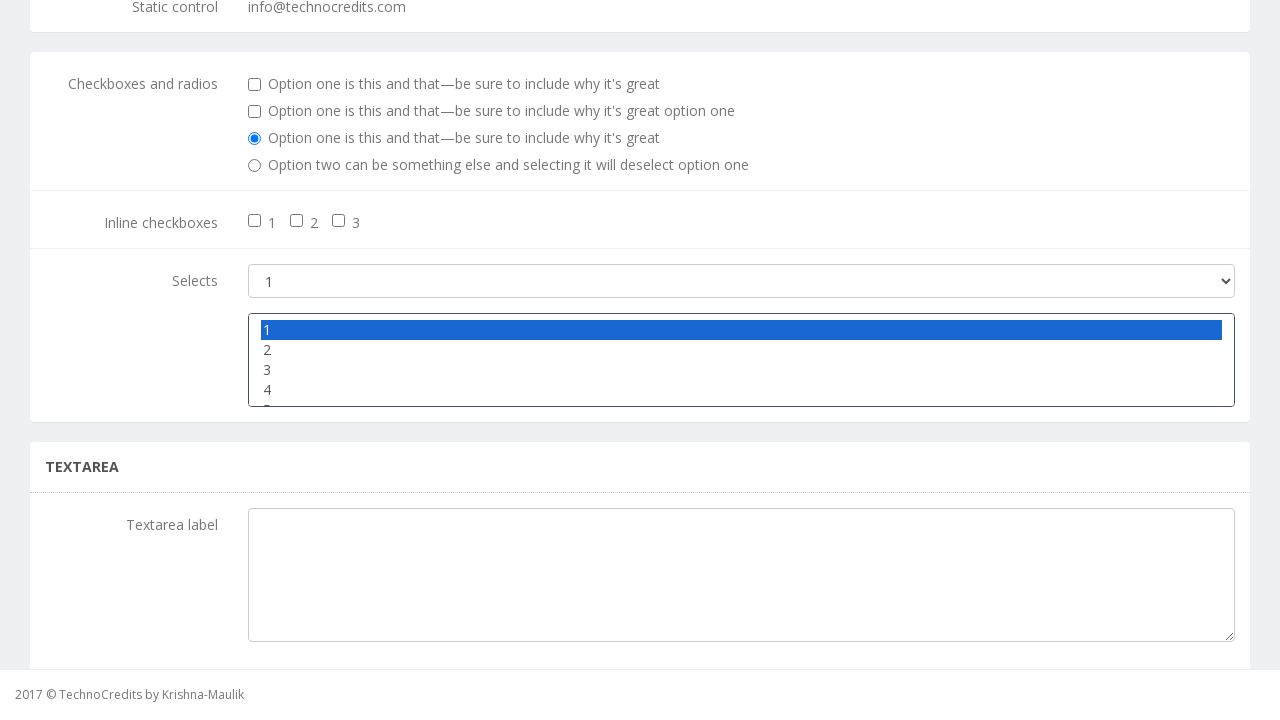

Released Control key after toggling option
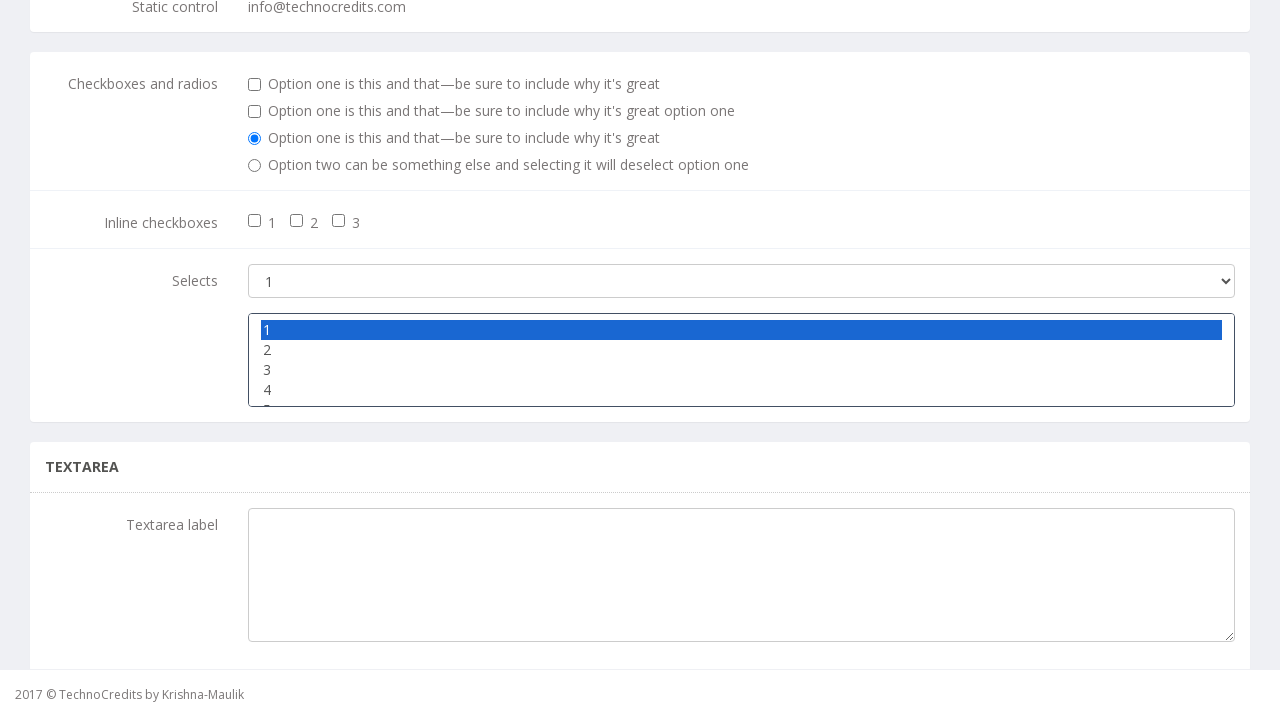

Pressed Control key down for toggle selection
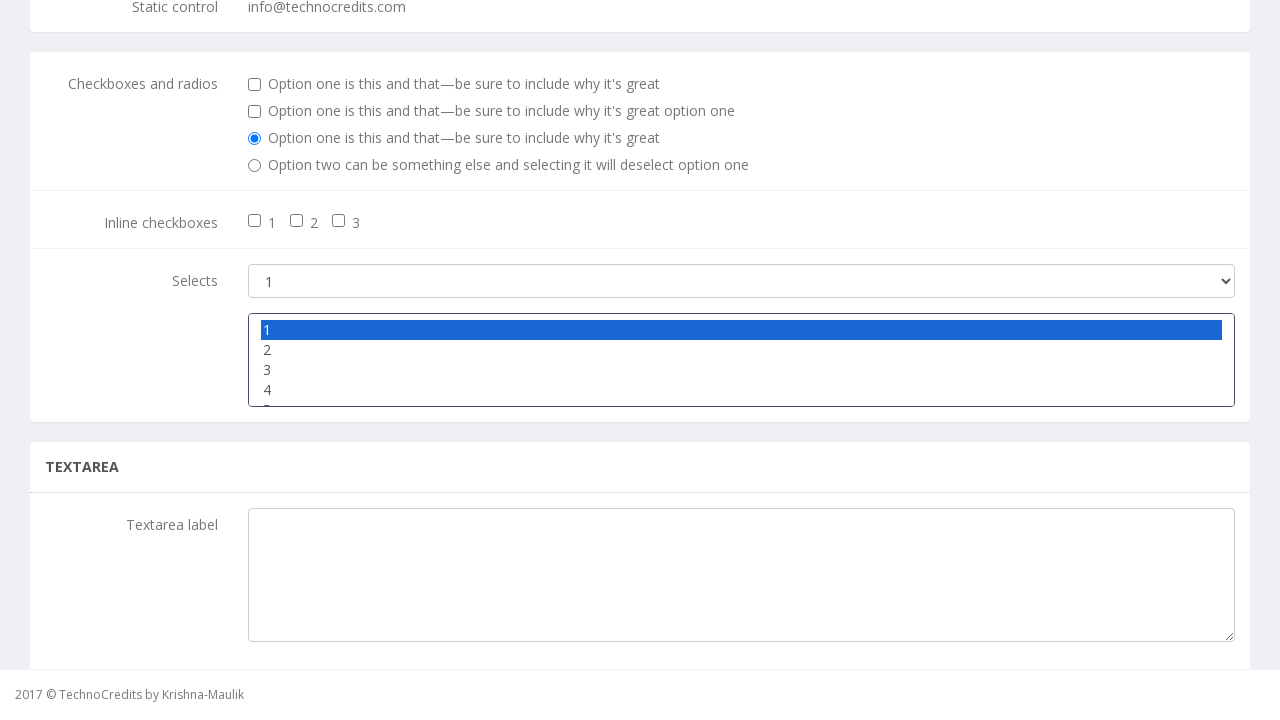

Ctrl+clicked option to toggle selection: 2 at (742, 350) on xpath=//div[@class='panel-body']//div[3]//select[2] >> option >> nth=1
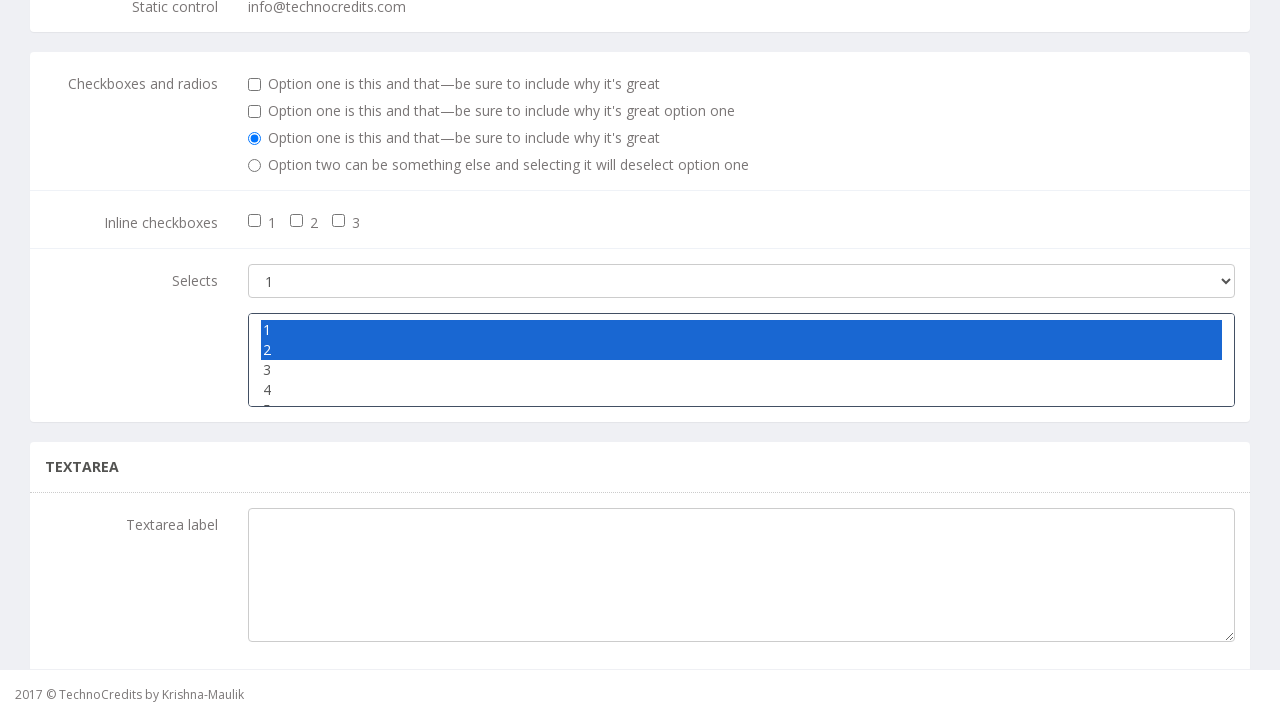

Released Control key after toggling option
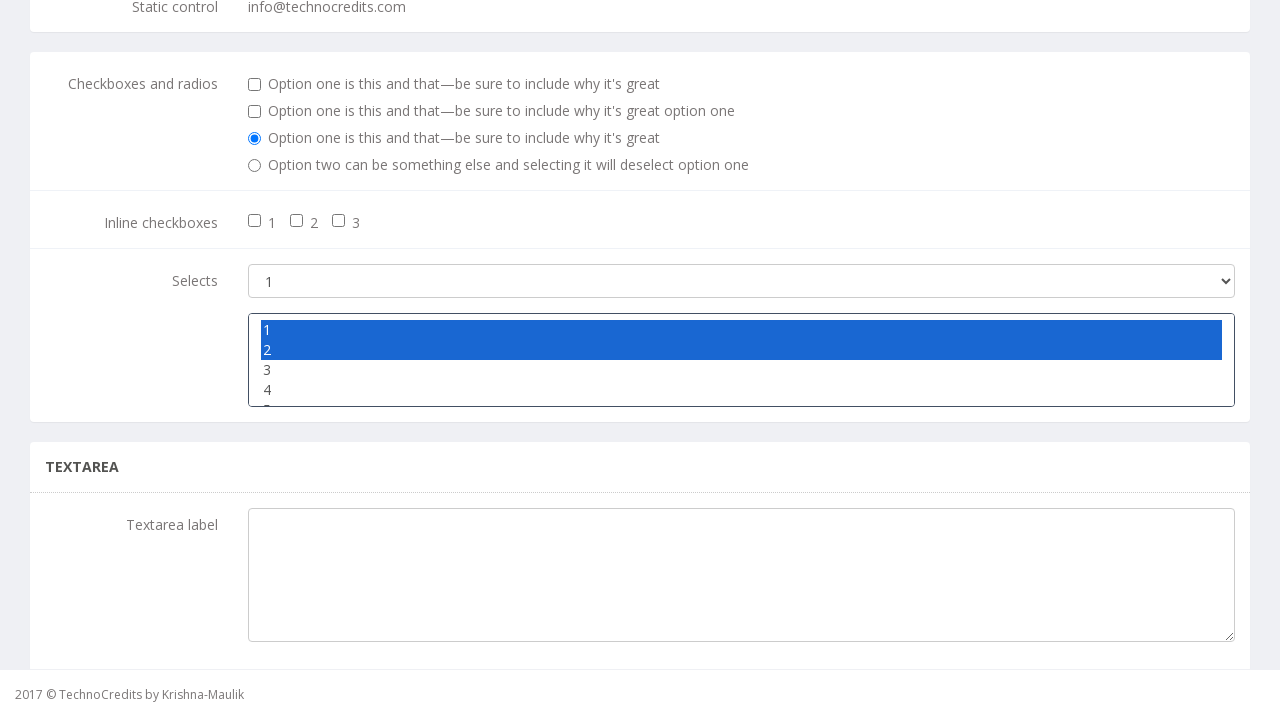

Pressed Control key down for toggle selection
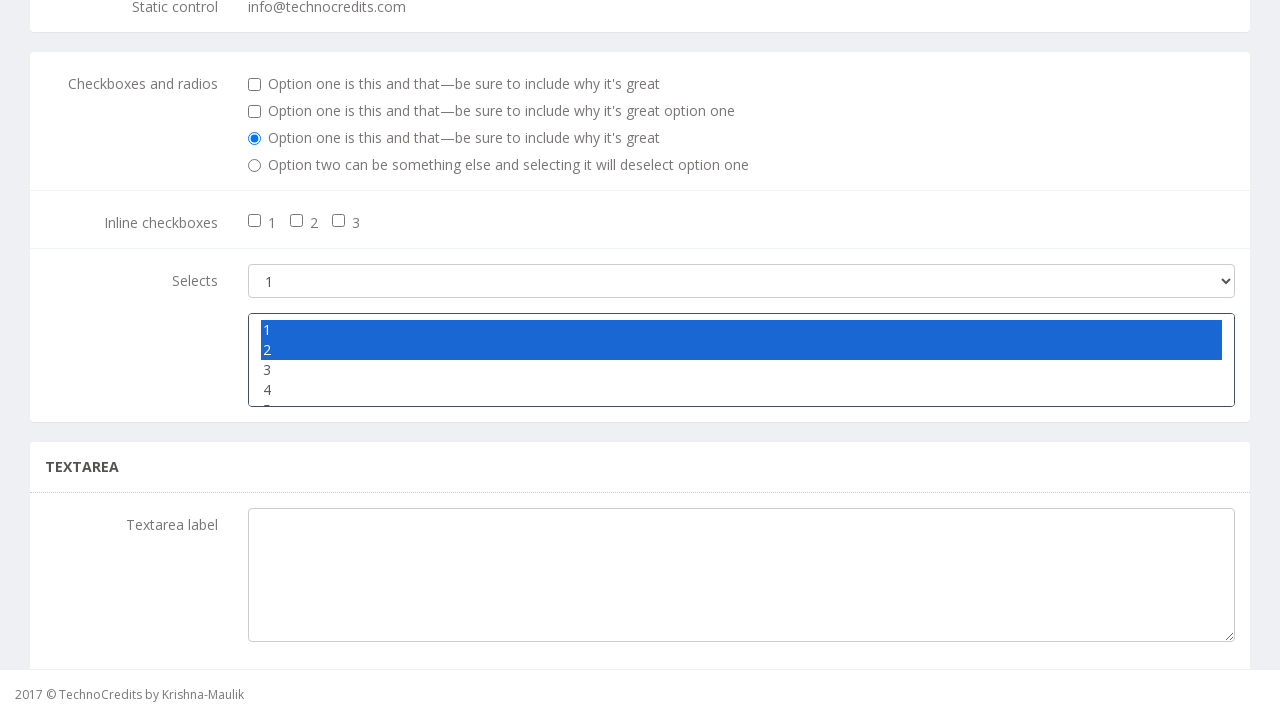

Ctrl+clicked option to toggle selection: 3 at (742, 370) on xpath=//div[@class='panel-body']//div[3]//select[2] >> option >> nth=2
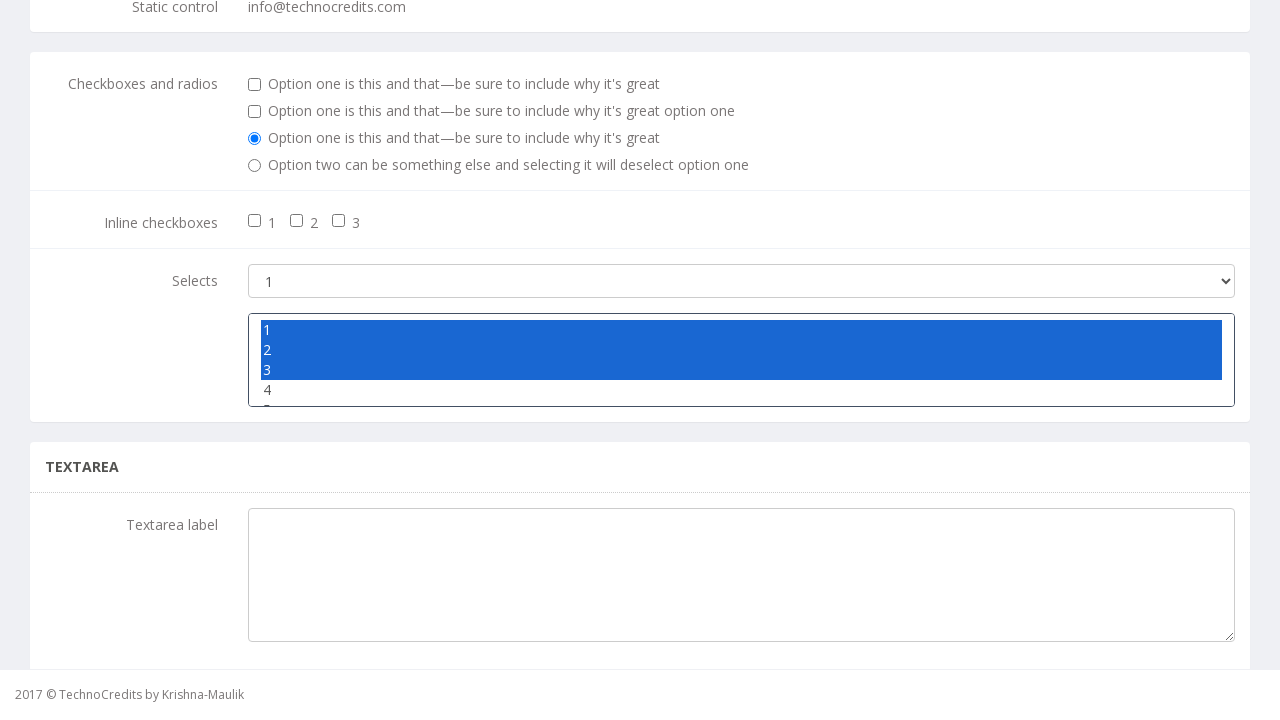

Released Control key after toggling option
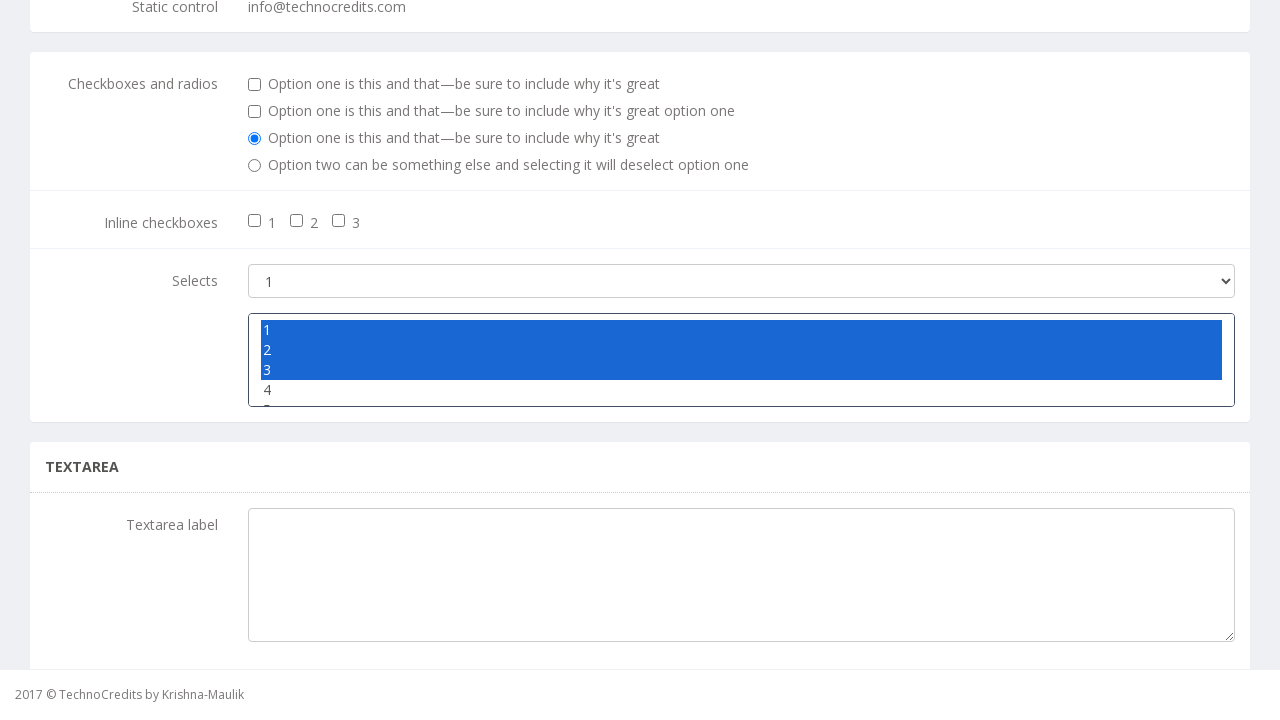

Pressed Control key down for toggle selection
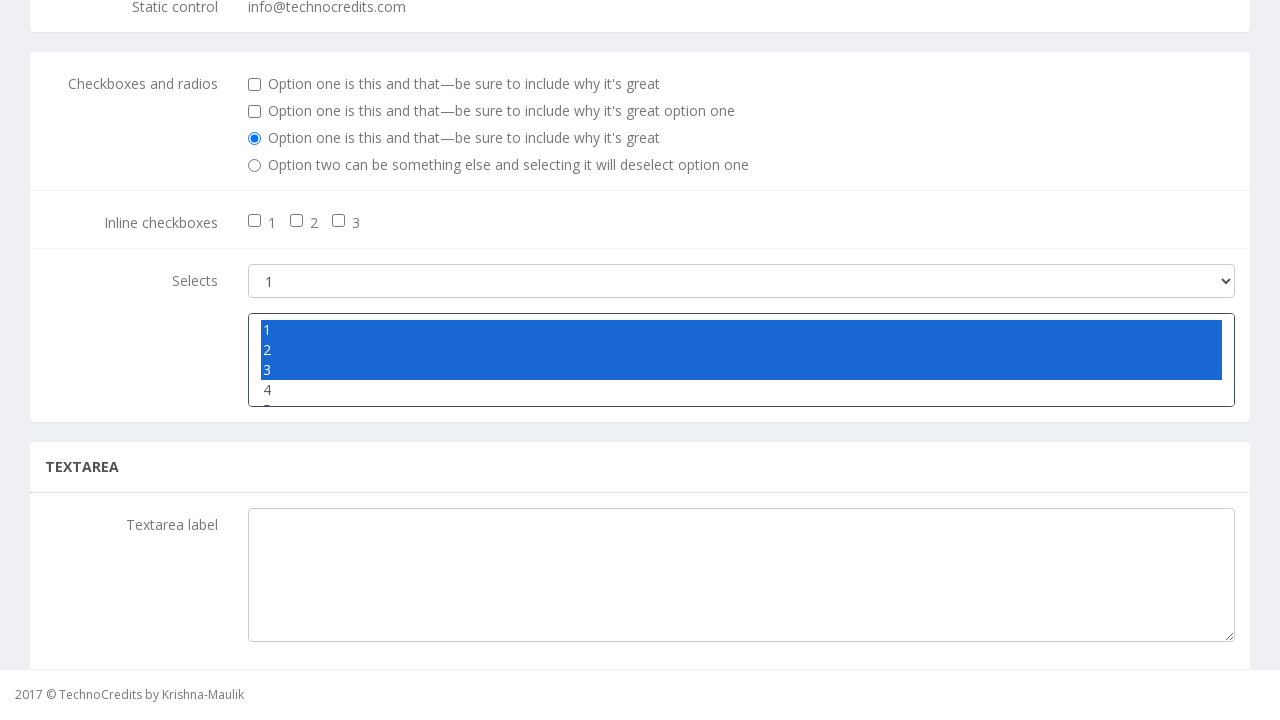

Ctrl+clicked option to toggle selection: 4 at (742, 390) on xpath=//div[@class='panel-body']//div[3]//select[2] >> option >> nth=3
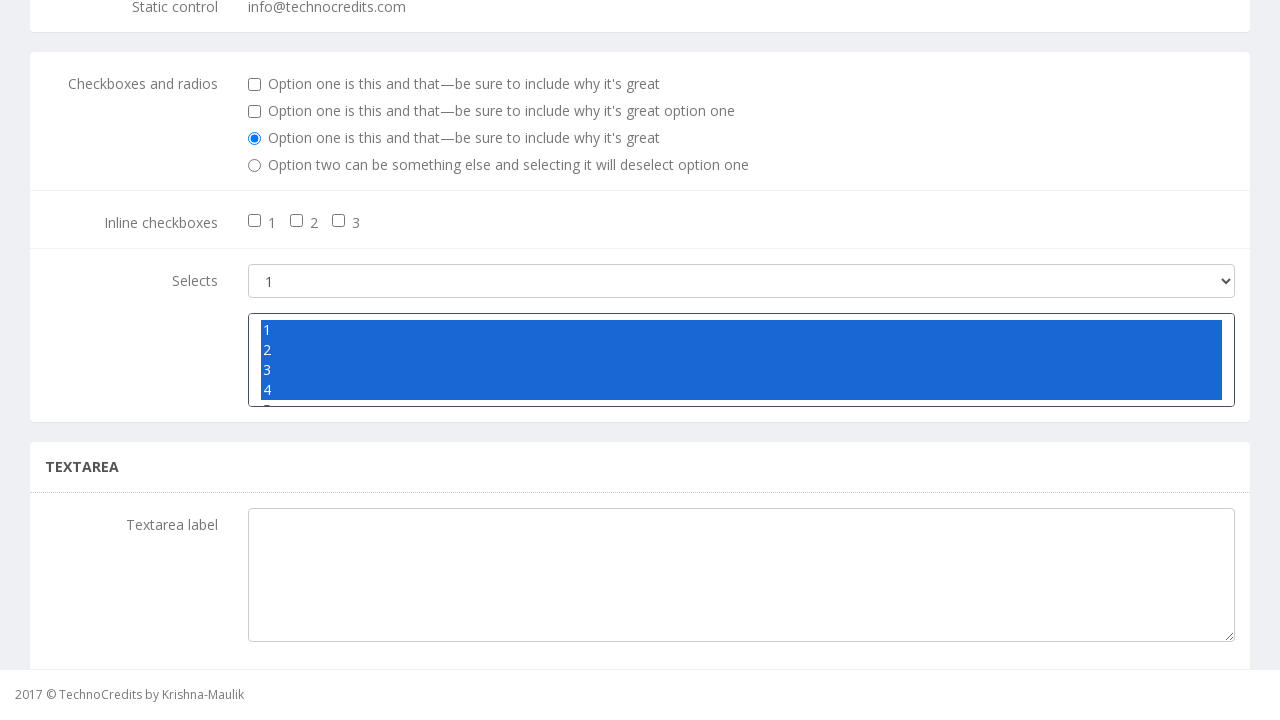

Released Control key after toggling option
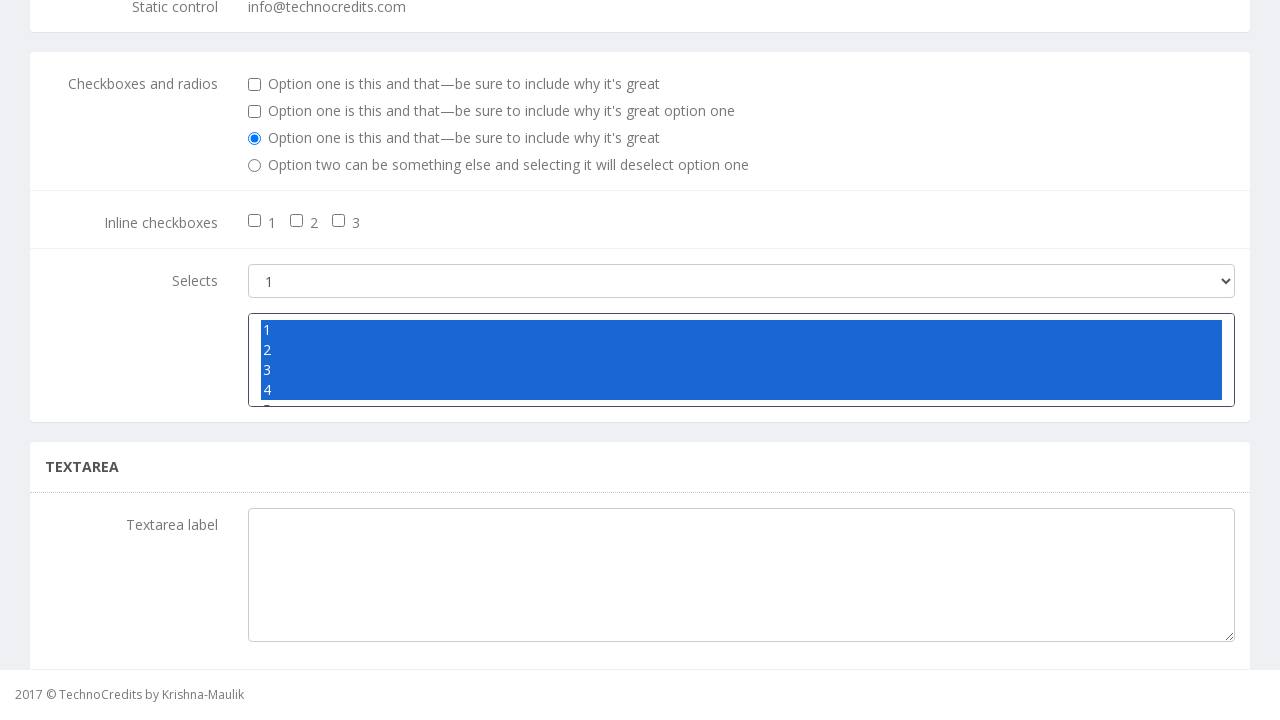

Pressed Control key down for toggle selection
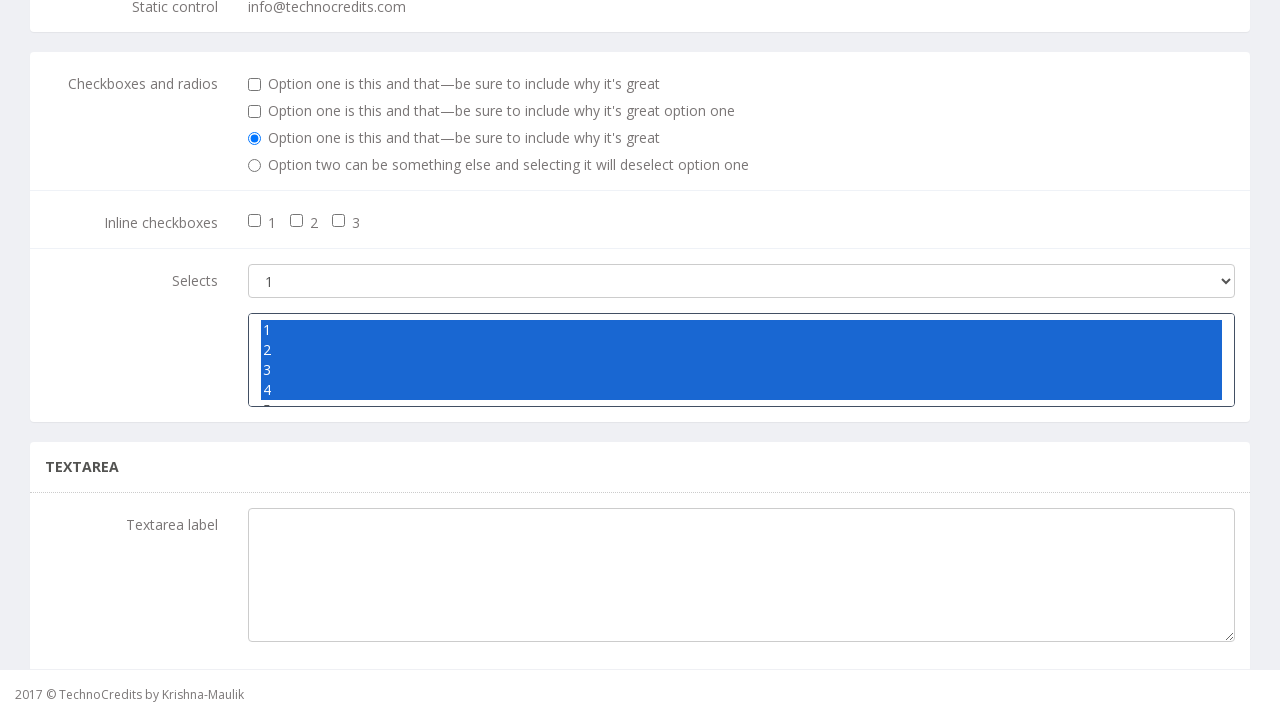

Ctrl+clicked option to toggle selection: 5 at (742, 396) on xpath=//div[@class='panel-body']//div[3]//select[2] >> option >> nth=4
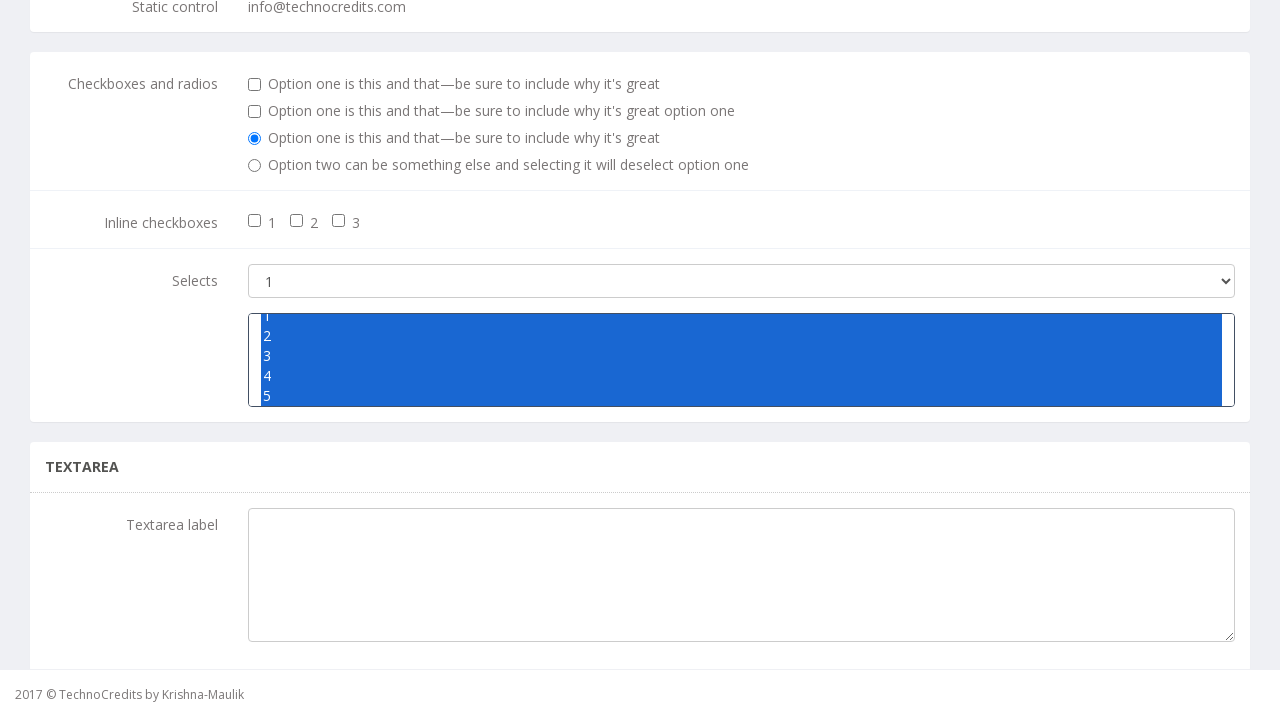

Released Control key after toggling option
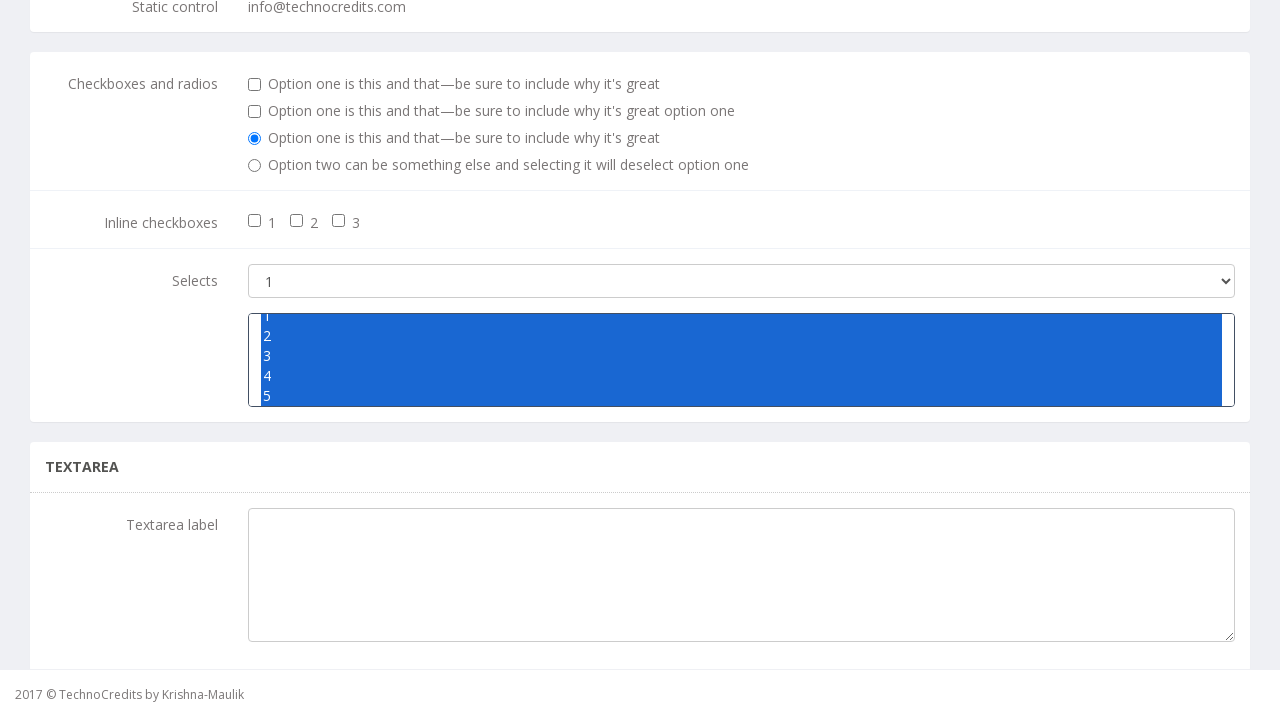

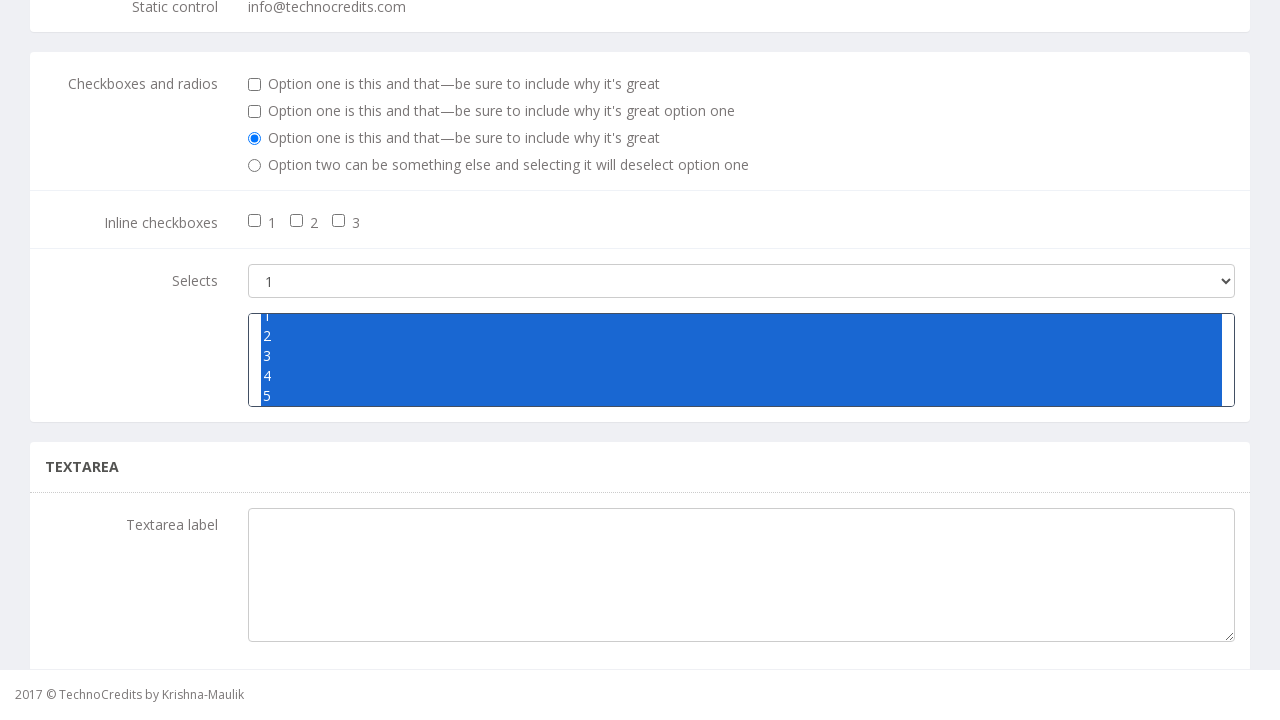